Tests dynamic controls by verifying a textbox is initially disabled, clicking Enable button to activate it, and confirming the enabled state along with success message

Starting URL: https://the-internet.herokuapp.com/dynamic_controls

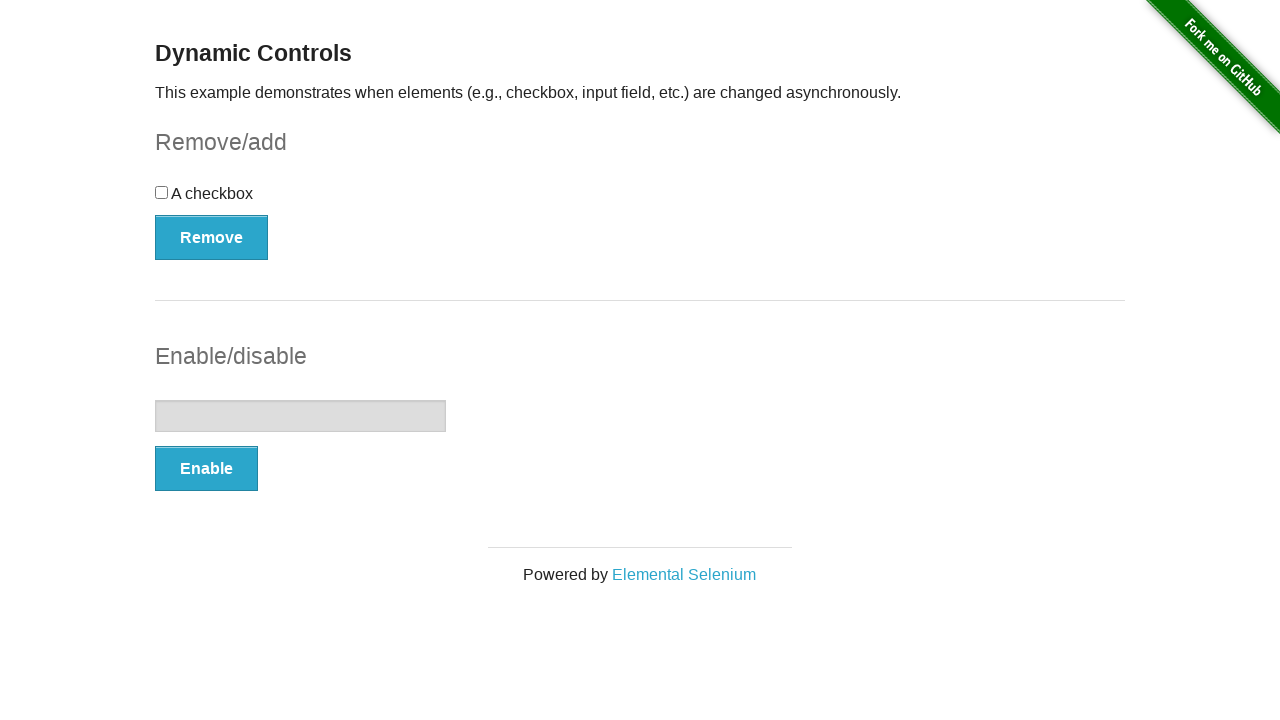

Verified textbox is initially disabled
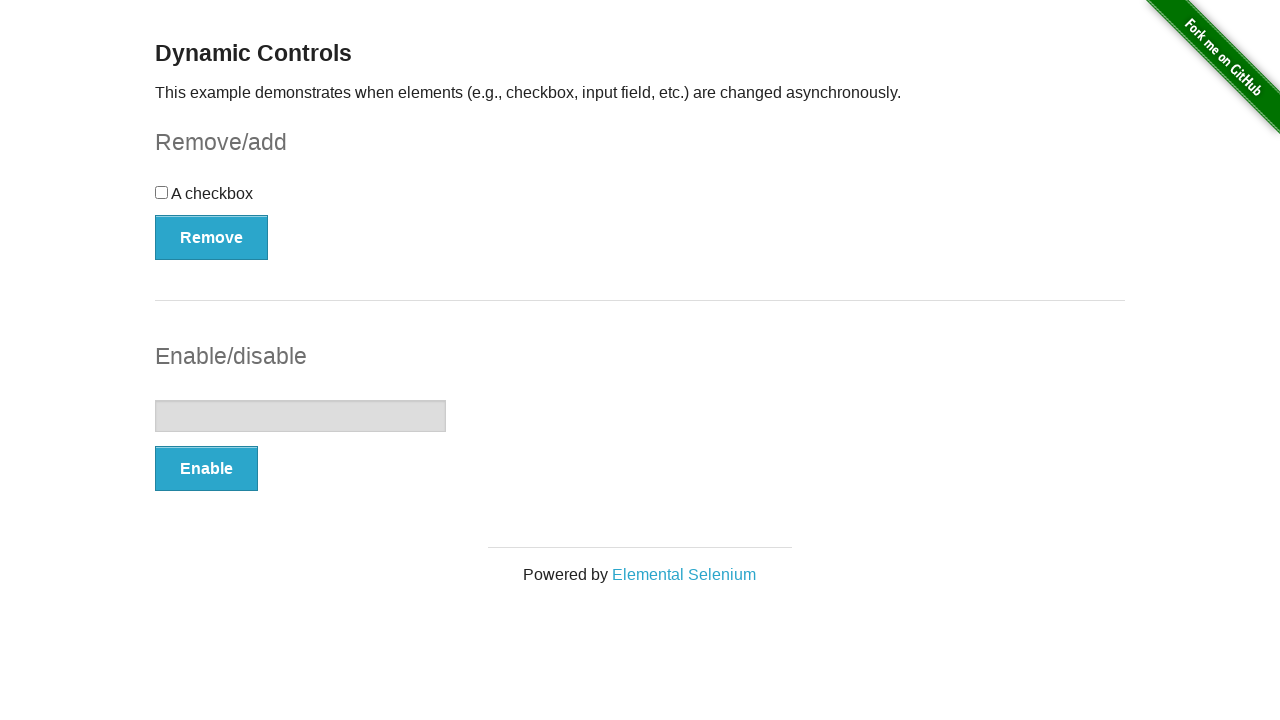

Clicked Enable button at (206, 469) on button:has-text('Enable')
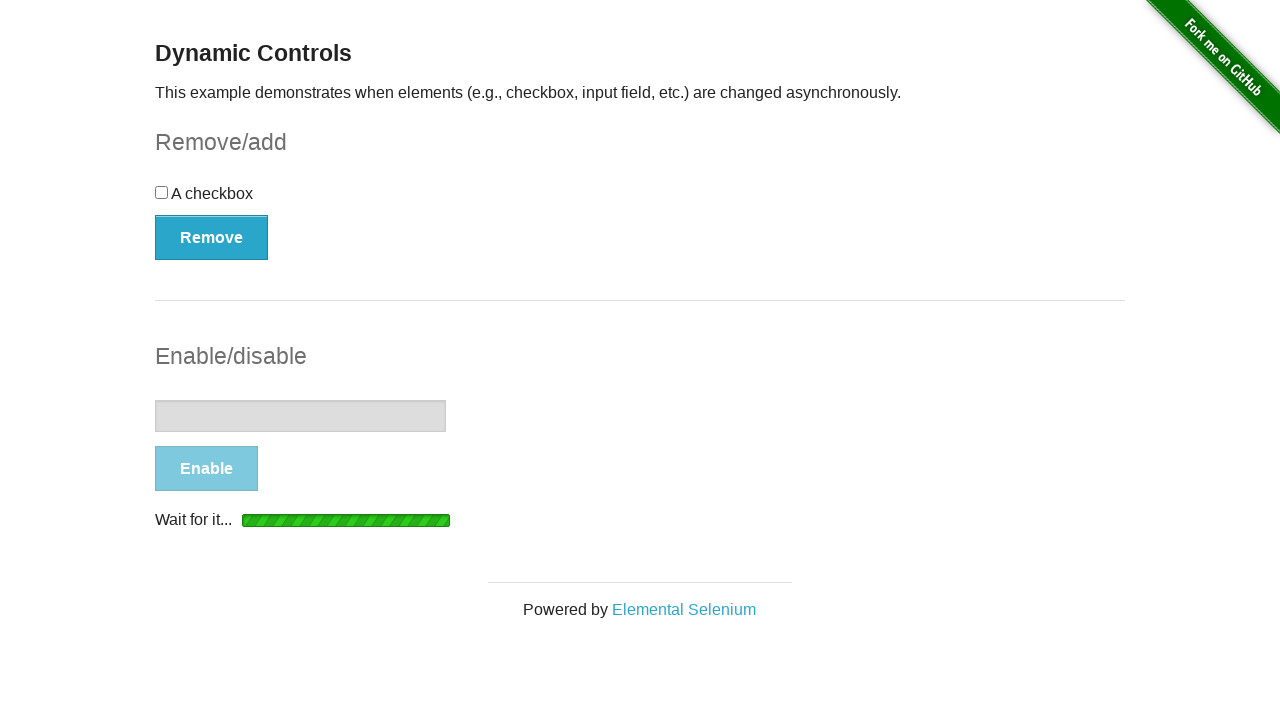

Waited for textbox to become enabled
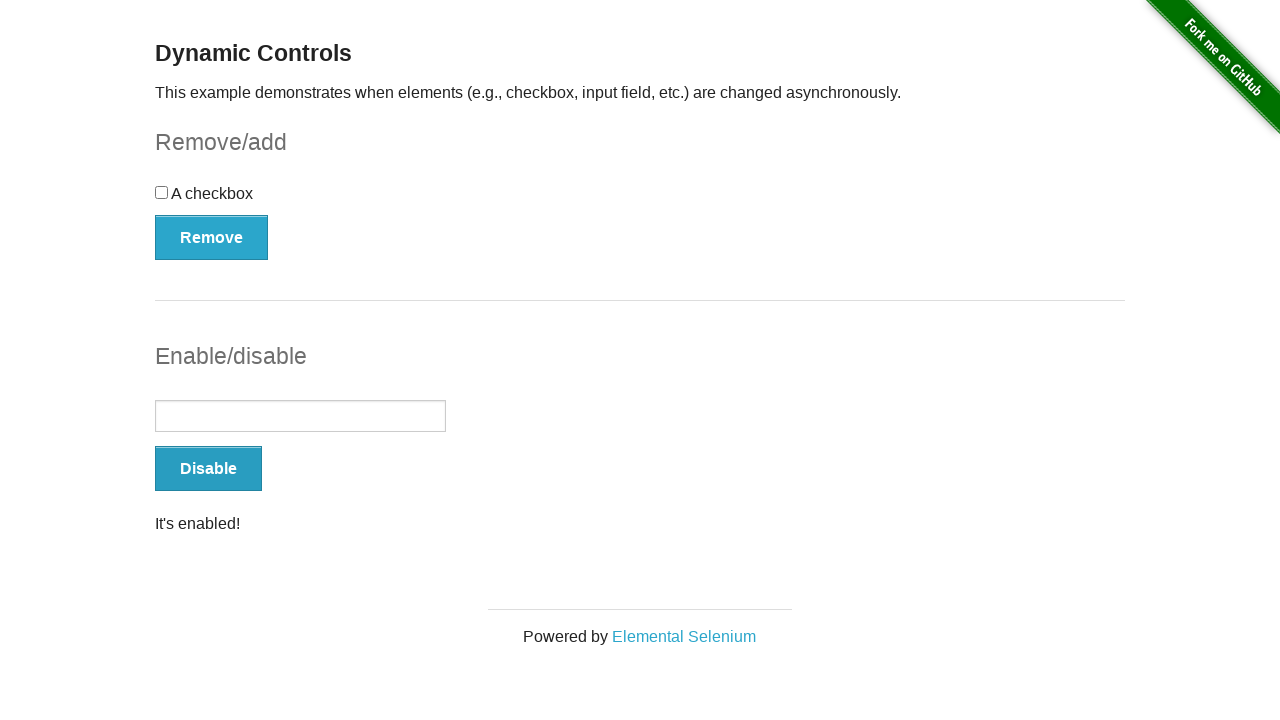

Verified success message is visible
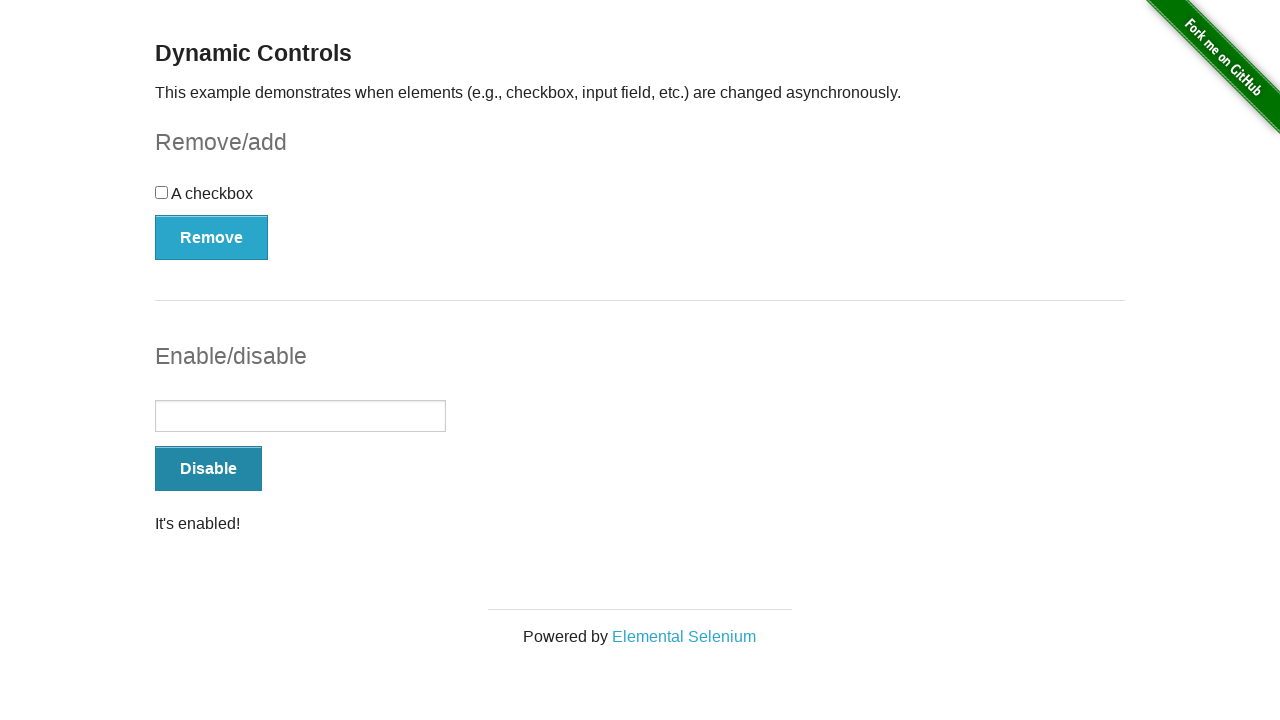

Verified textbox is now enabled
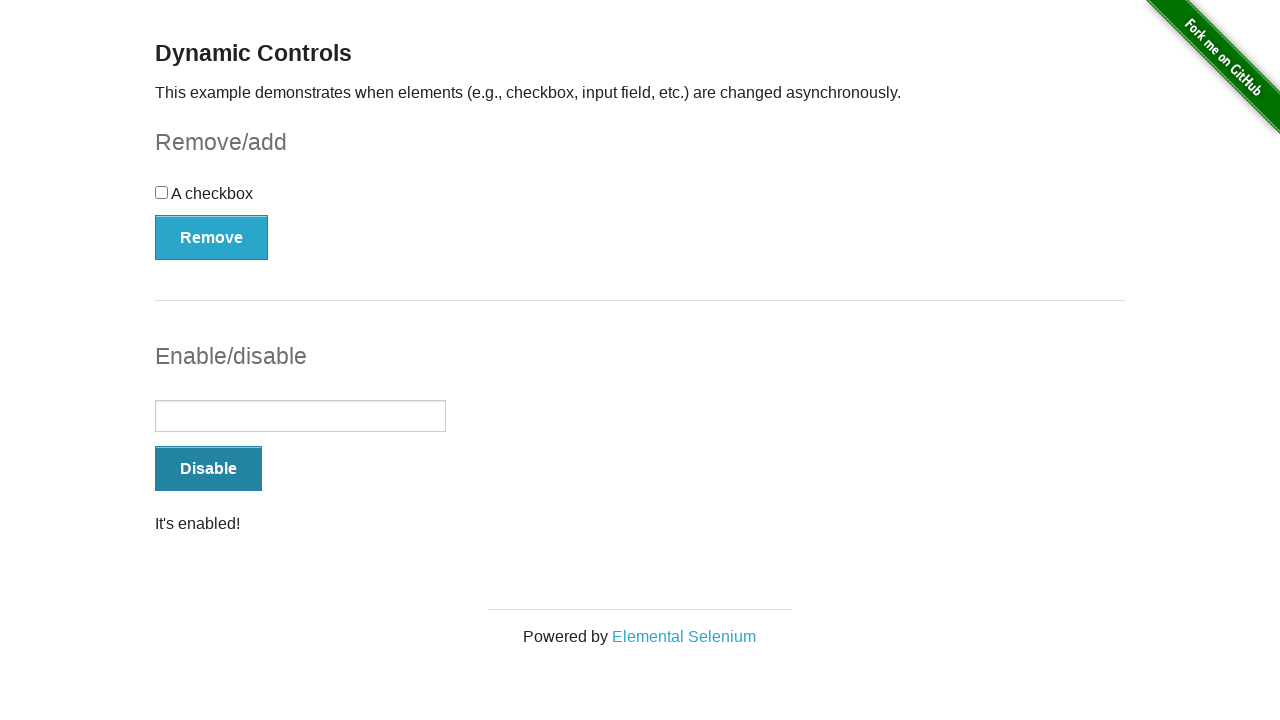

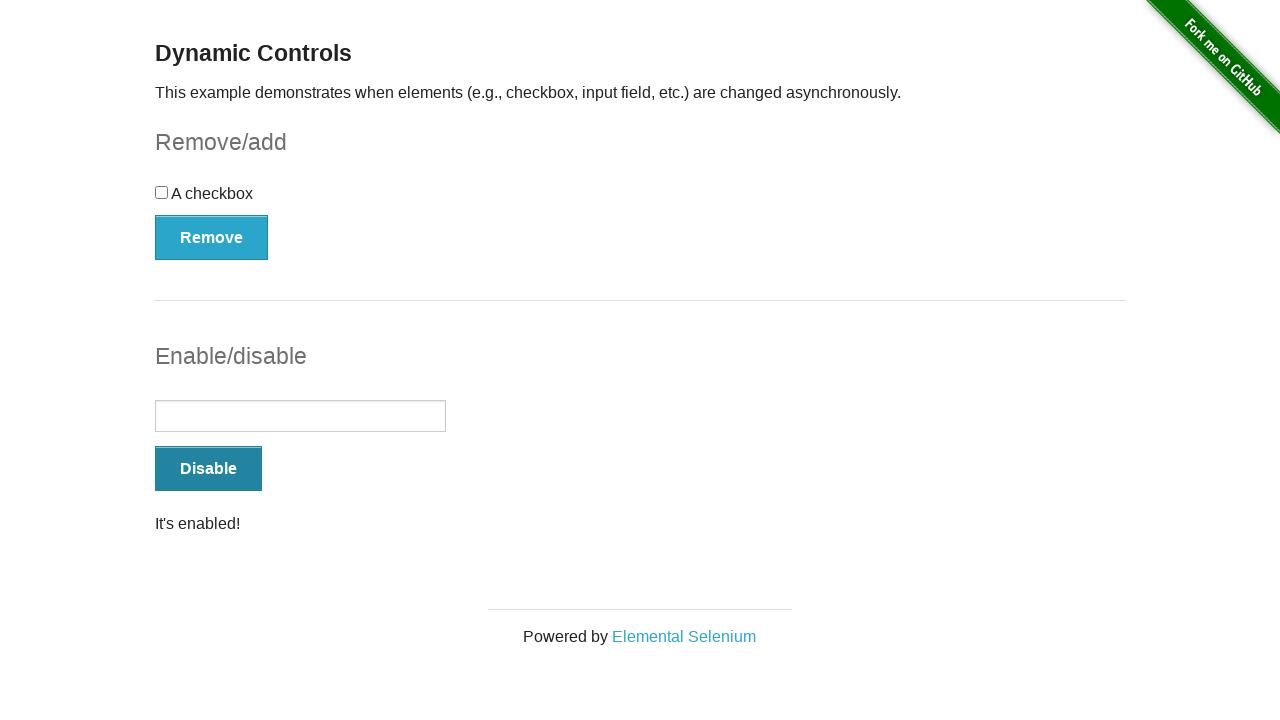